Tests link functionality on a practice page including clicking links and navigating back, checking for broken links by verifying page title, and interacting with various link elements on the page.

Starting URL: https://leafground.com/link.xhtml

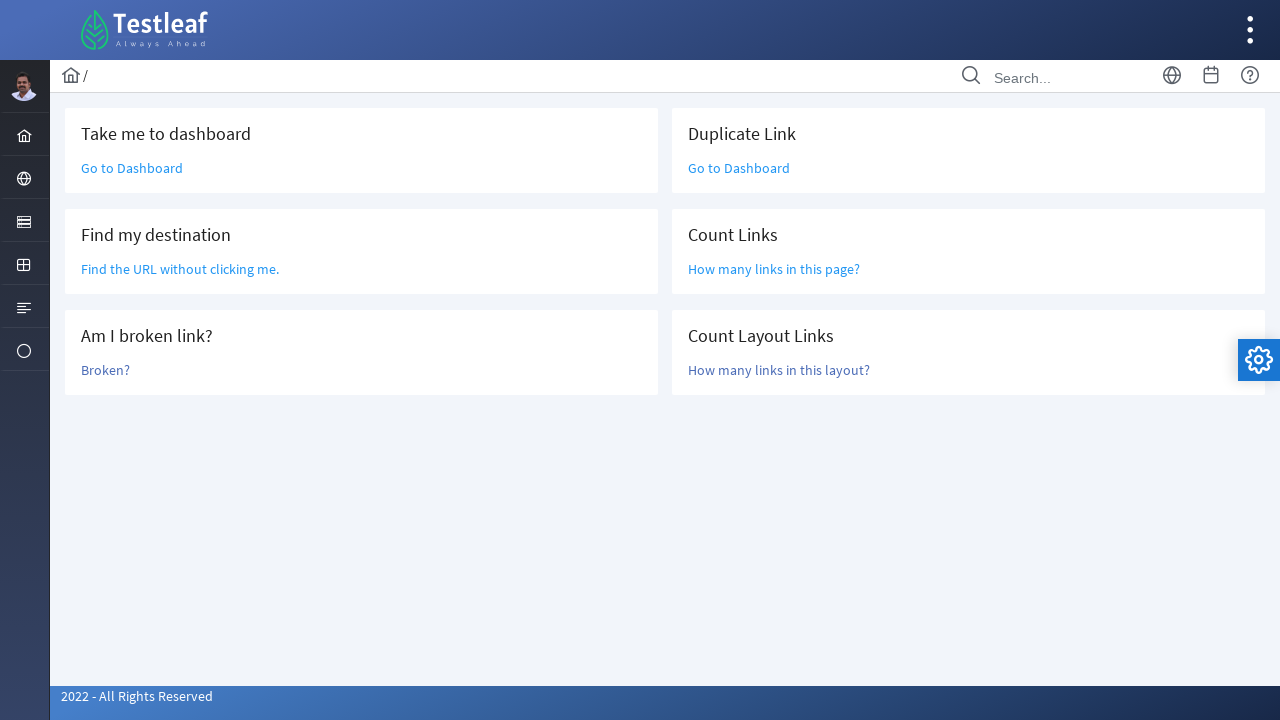

Clicked 'Go to Dashboard' link at (132, 168) on a:has-text('Go to Dashboard')
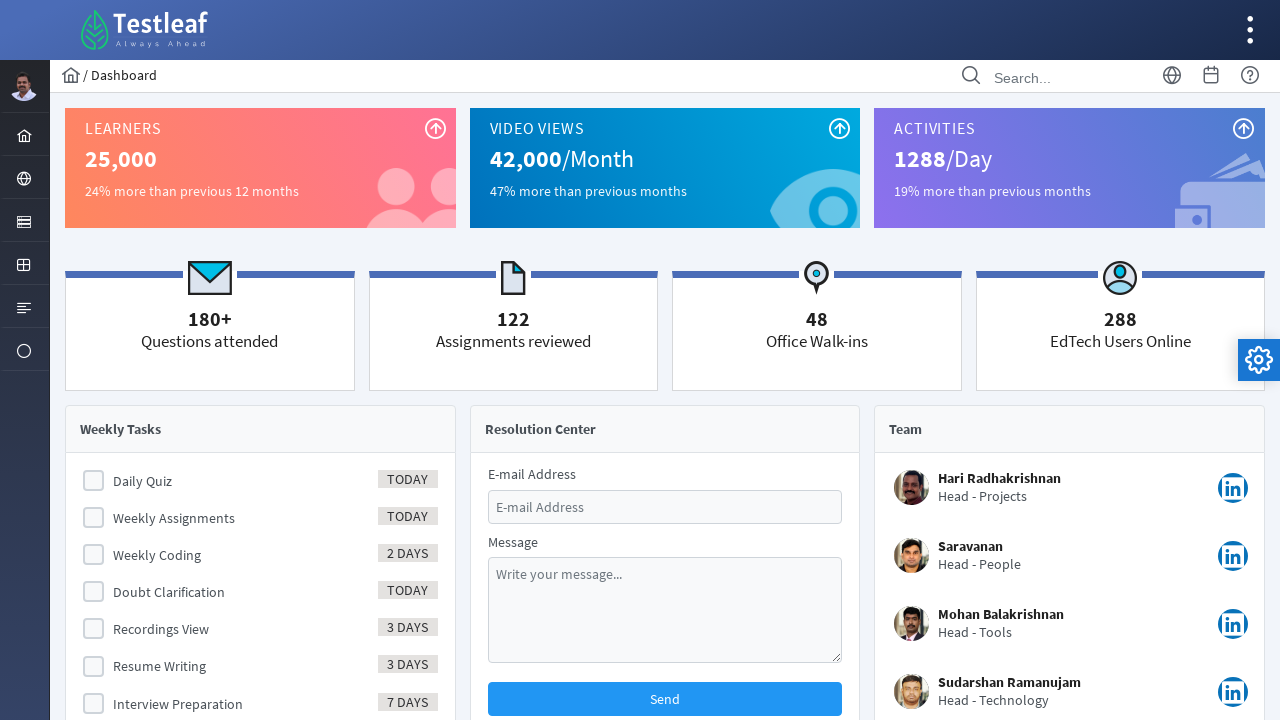

Navigated back to link test page
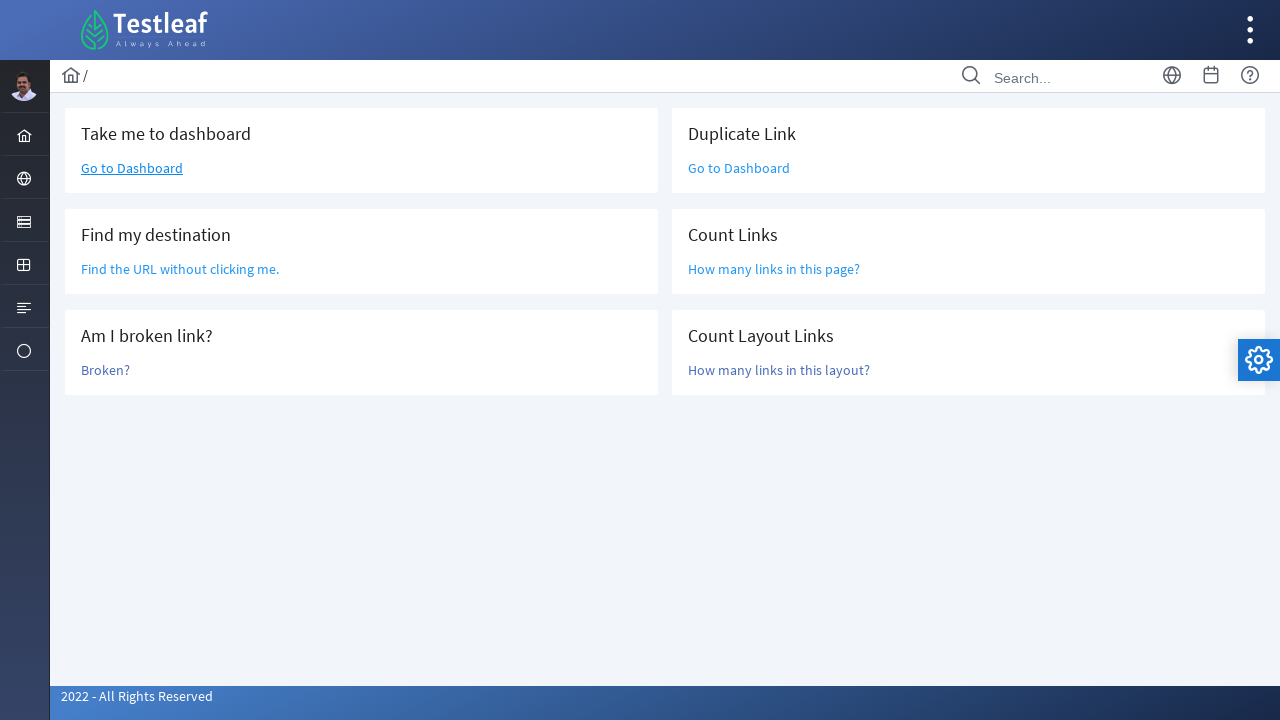

Located 'Find the URL' link element
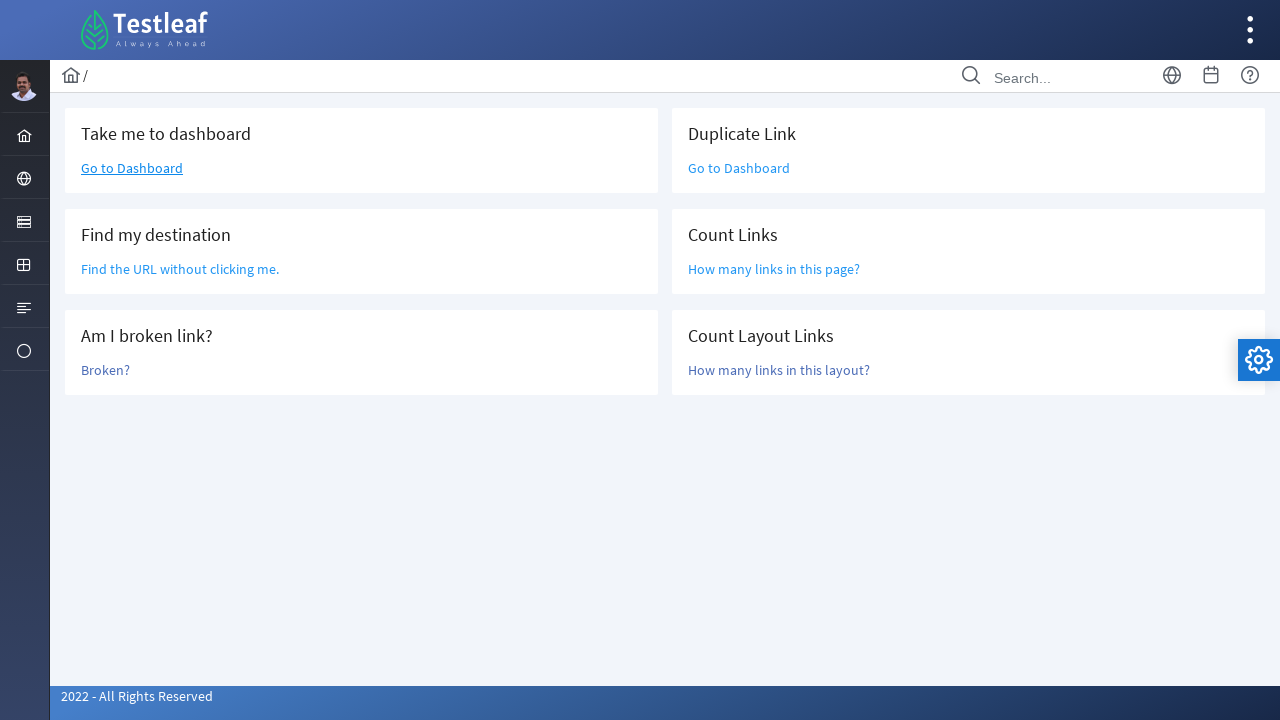

Retrieved href attribute from 'Find the URL' link: /grid.xhtml
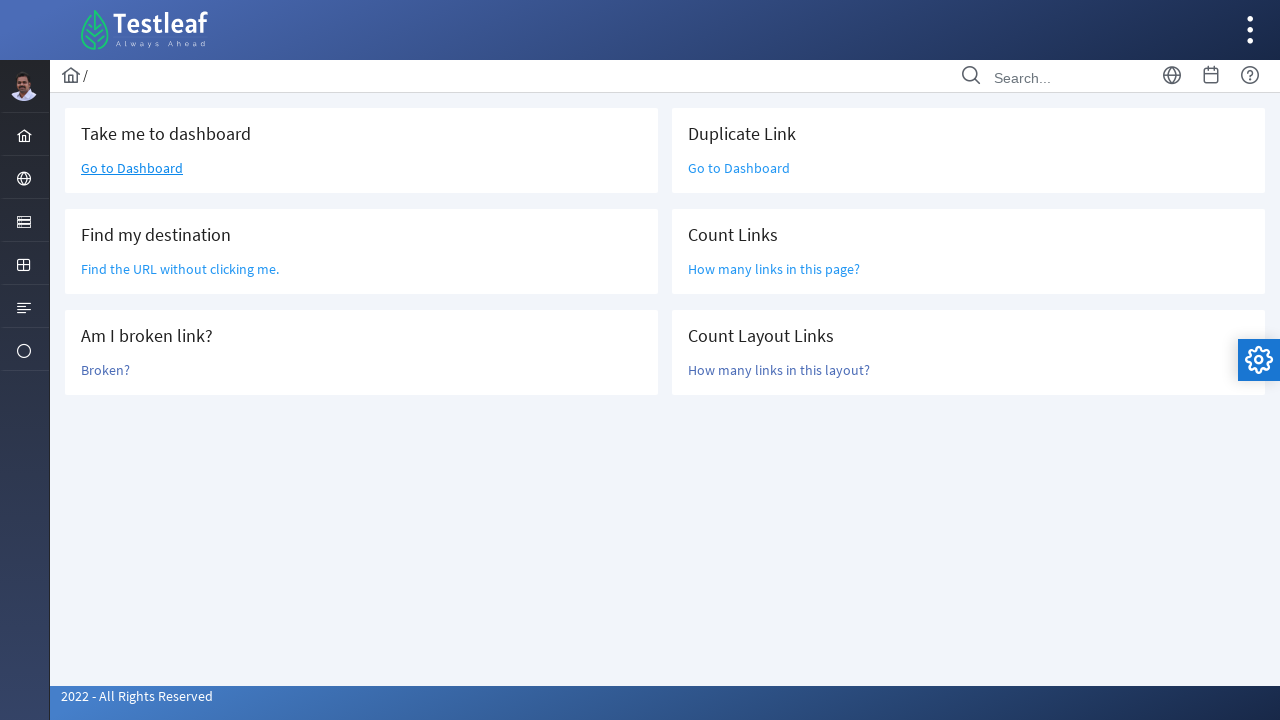

Clicked 'Broken?' link to verify if it's broken at (106, 370) on a:has-text('Broken?')
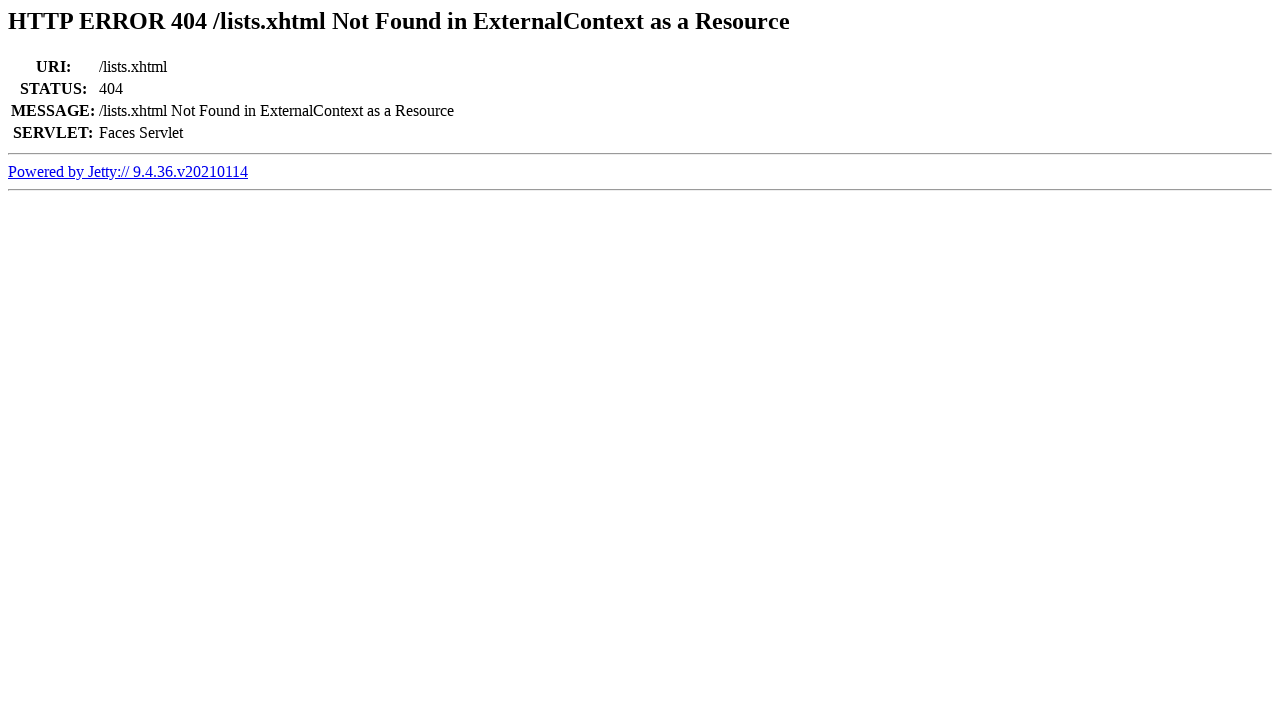

Waited for page DOM content to load
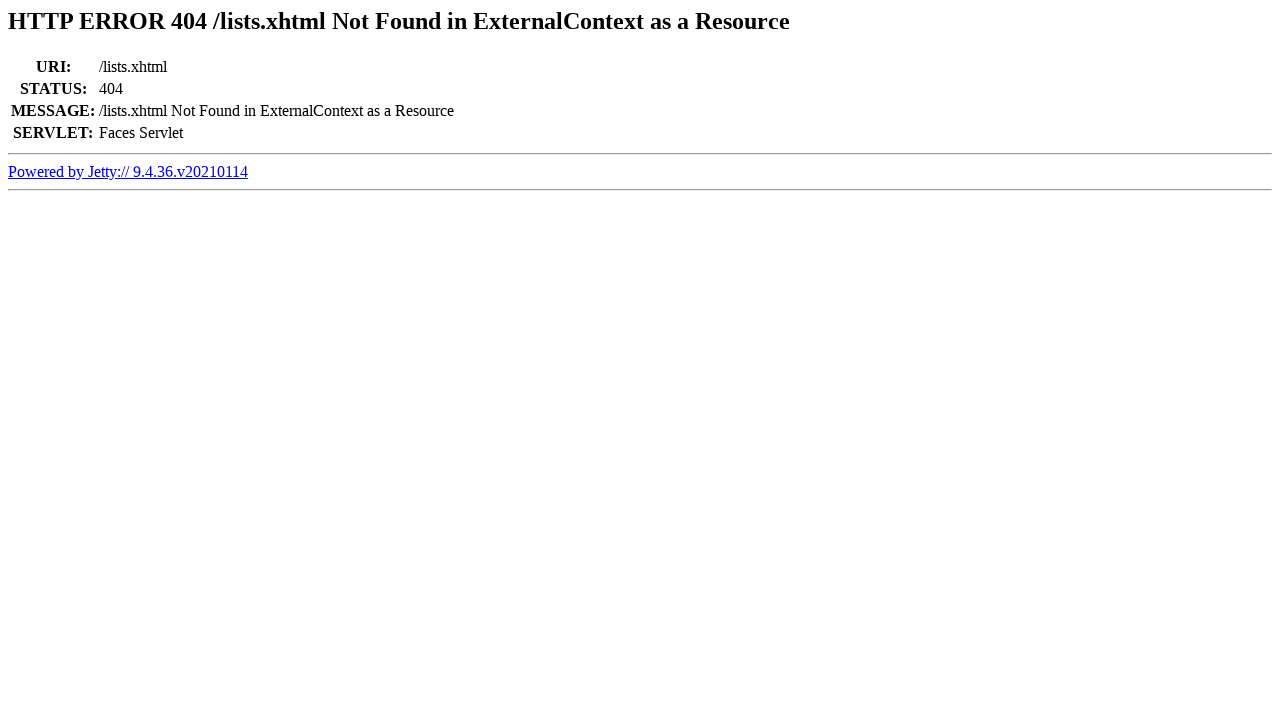

Retrieved page title: Error 404 /lists.xhtml Not Found in ExternalContext as a Resource
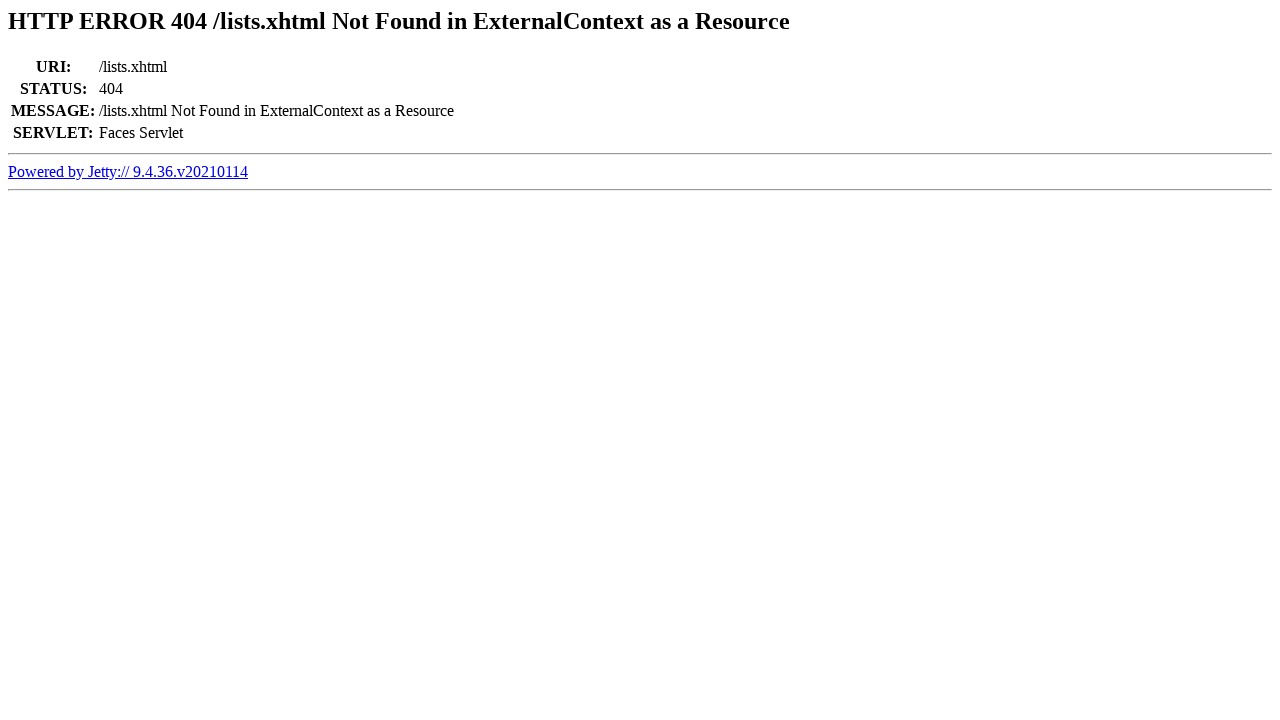

Navigated back to link test page from broken link
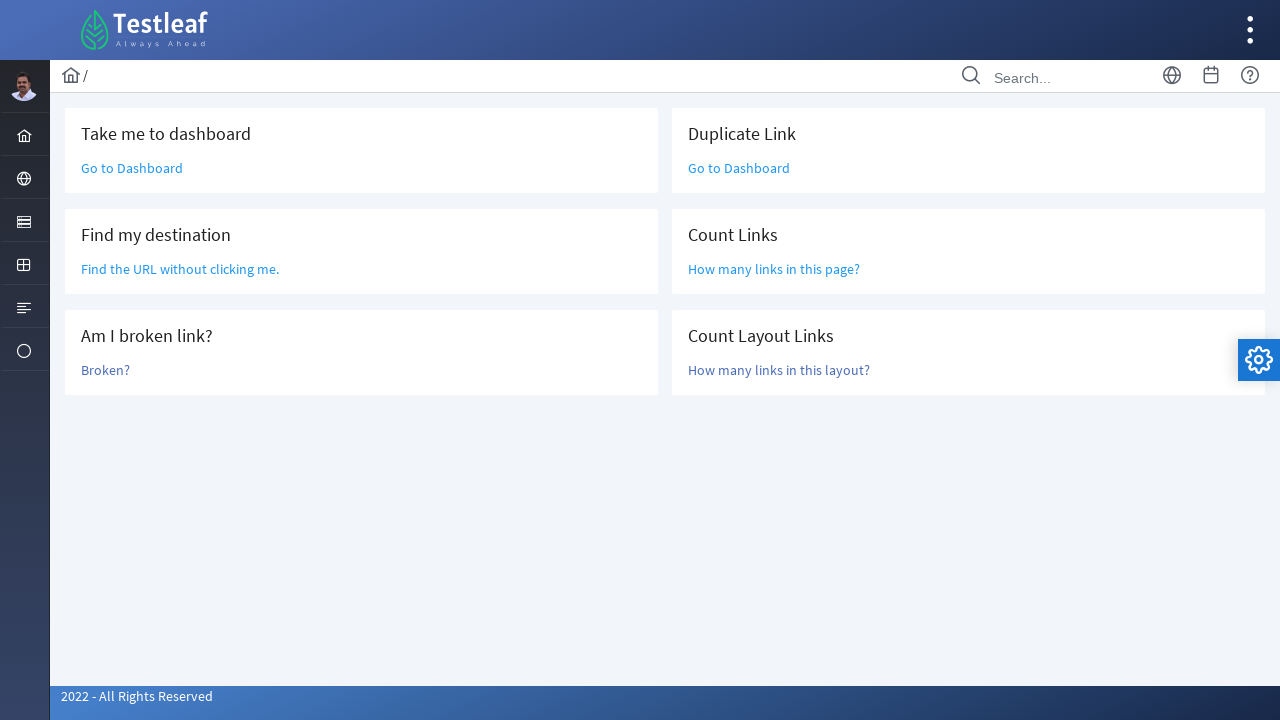

Verified that anchor elements are present on the page
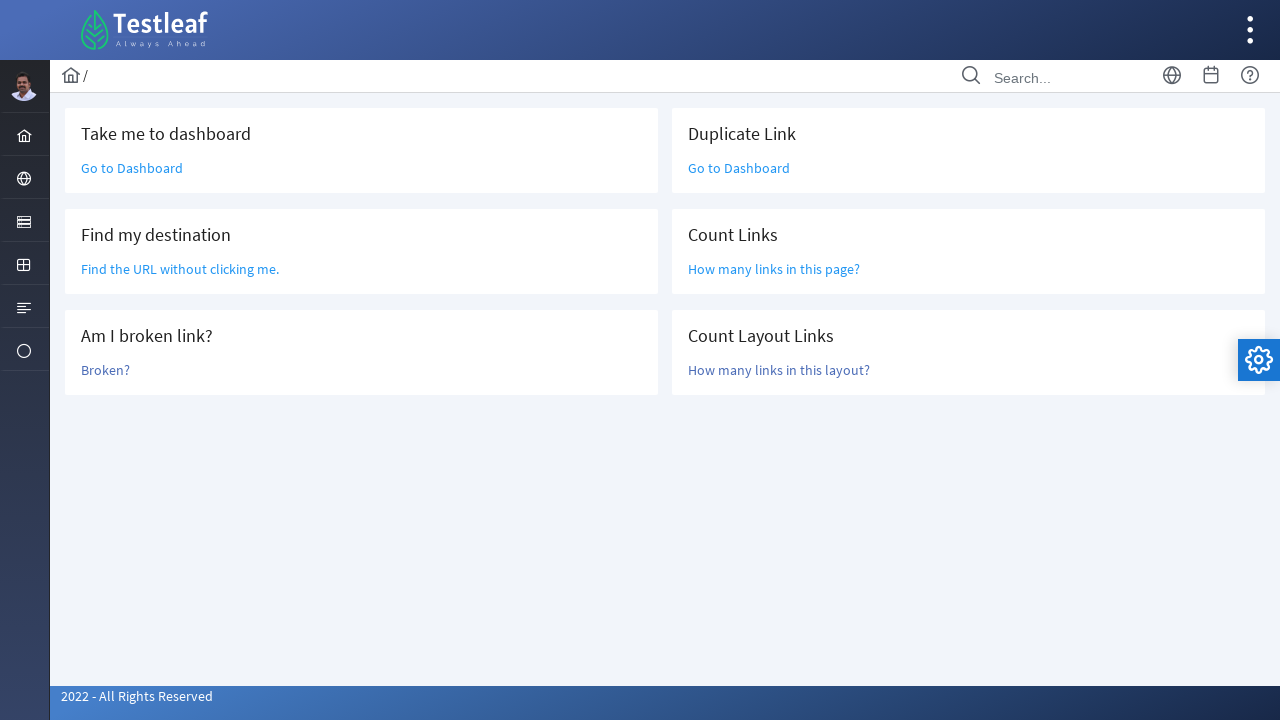

Verified that links exist within the layout-main-content section
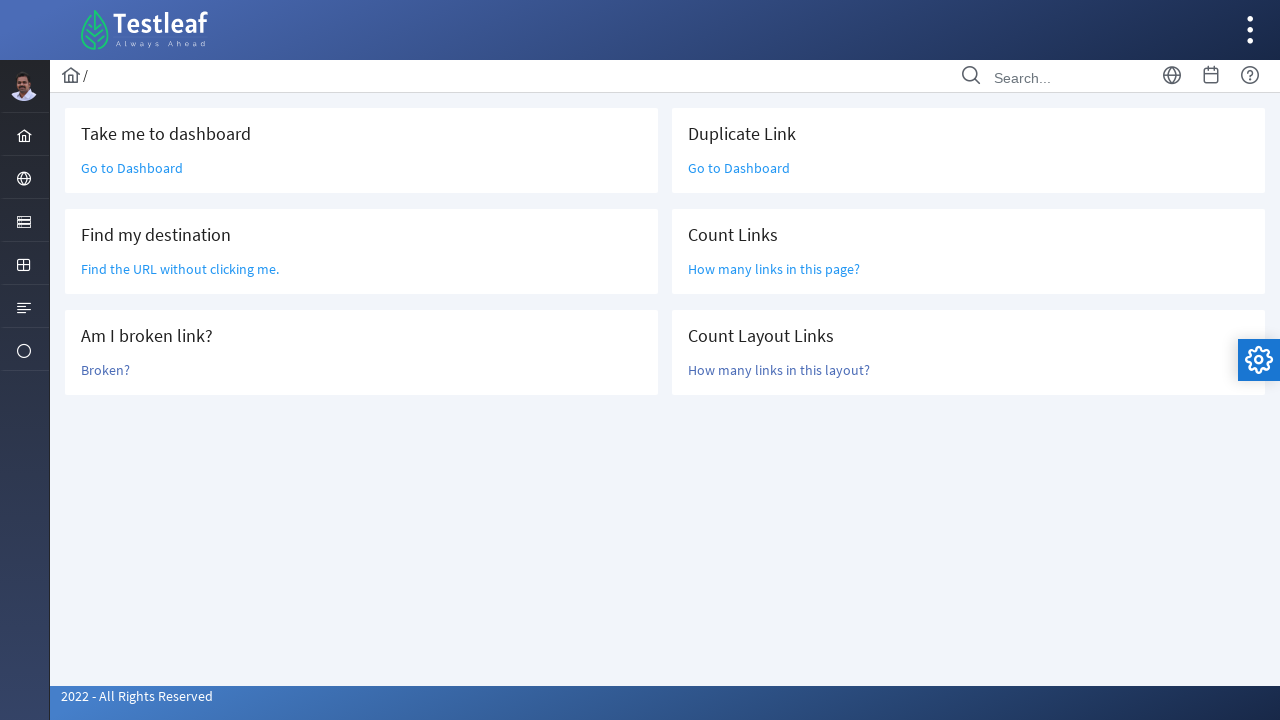

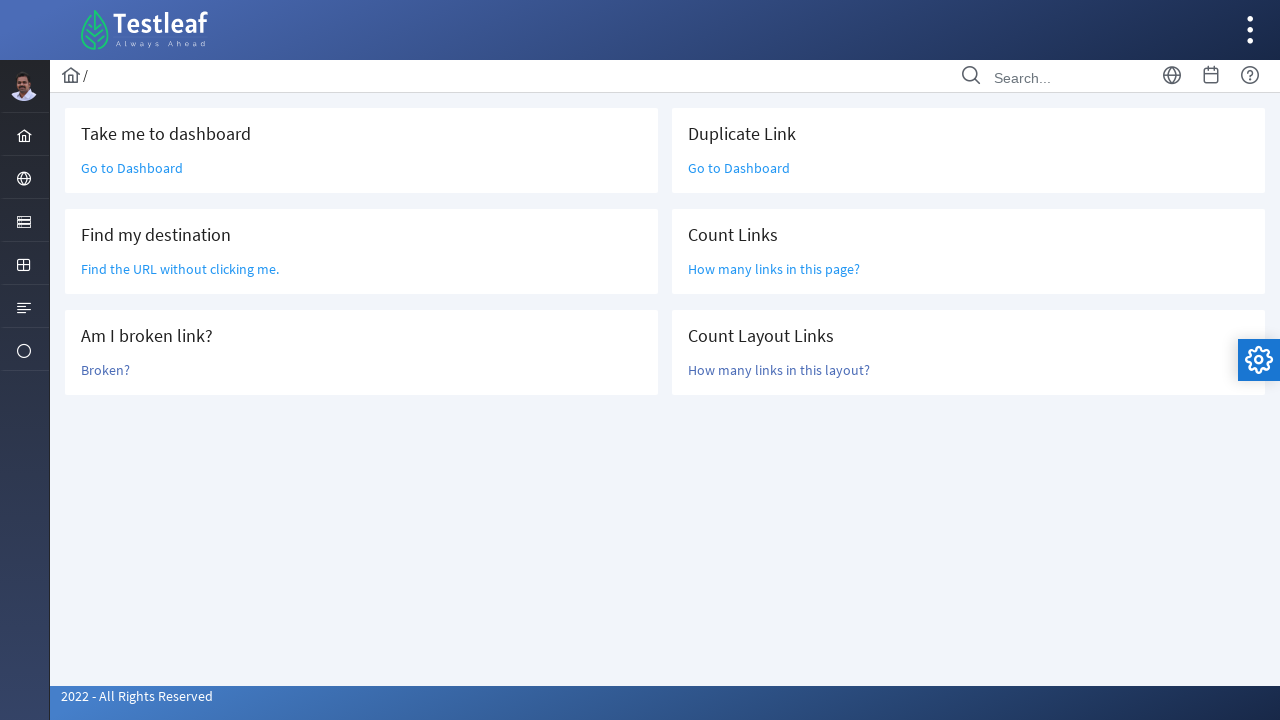